Tests nested frames navigation by clicking on "Nested Frames" link, then switching between multiple nested frames (top, left, middle, bottom) and verifying the text content in each frame.

Starting URL: https://the-internet.herokuapp.com/frames

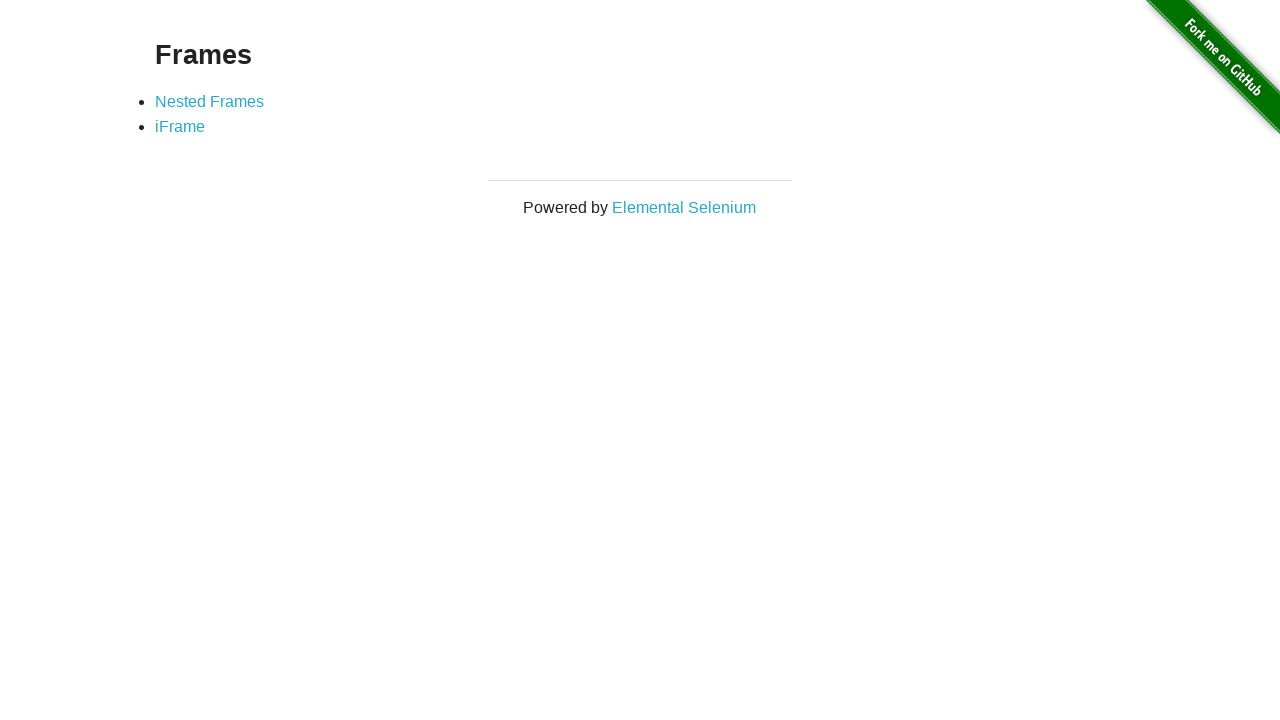

Clicked on 'Nested Frames' link at (210, 101) on text=Nested Frames
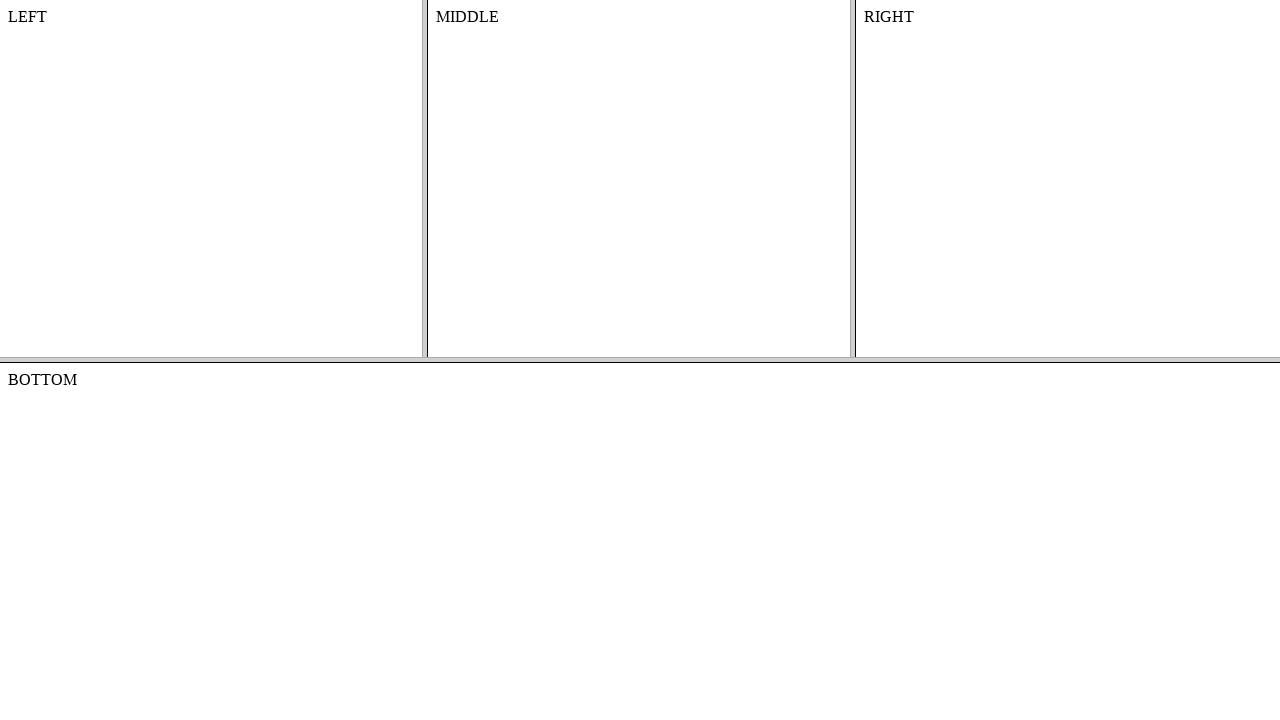

Nested frames page loaded
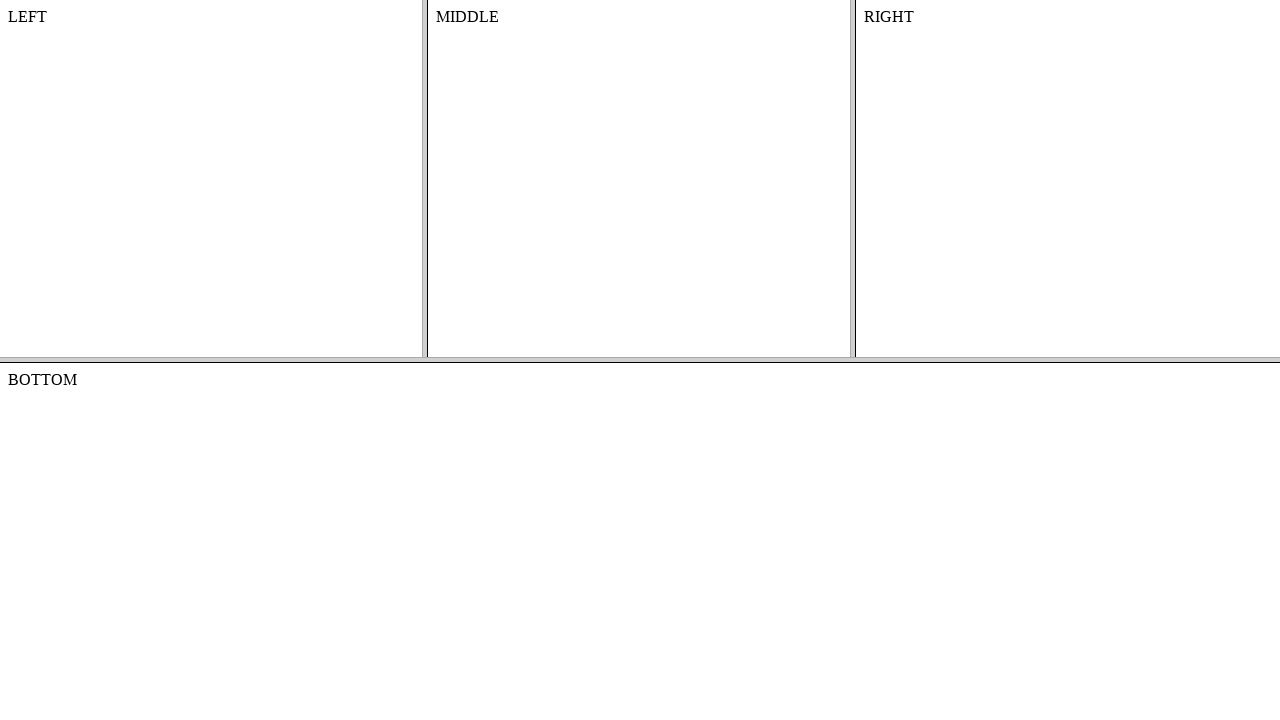

Located frame-top frame
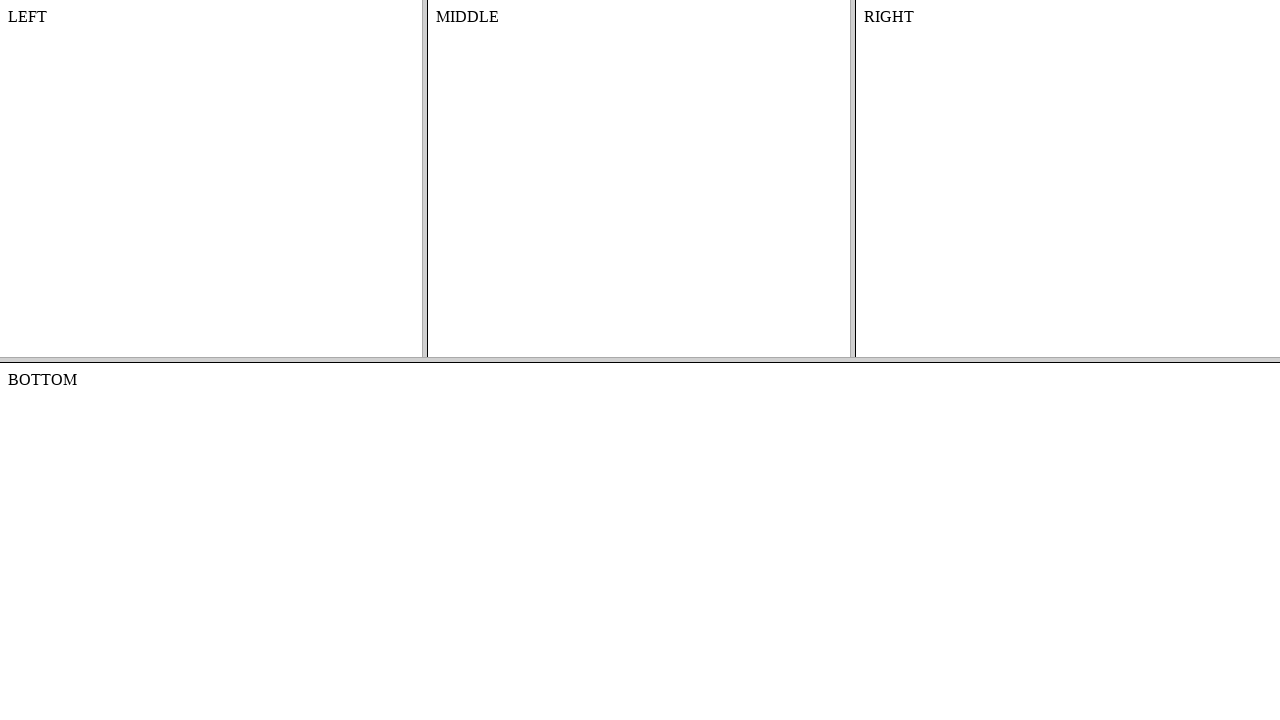

Located frame-left within frame-top
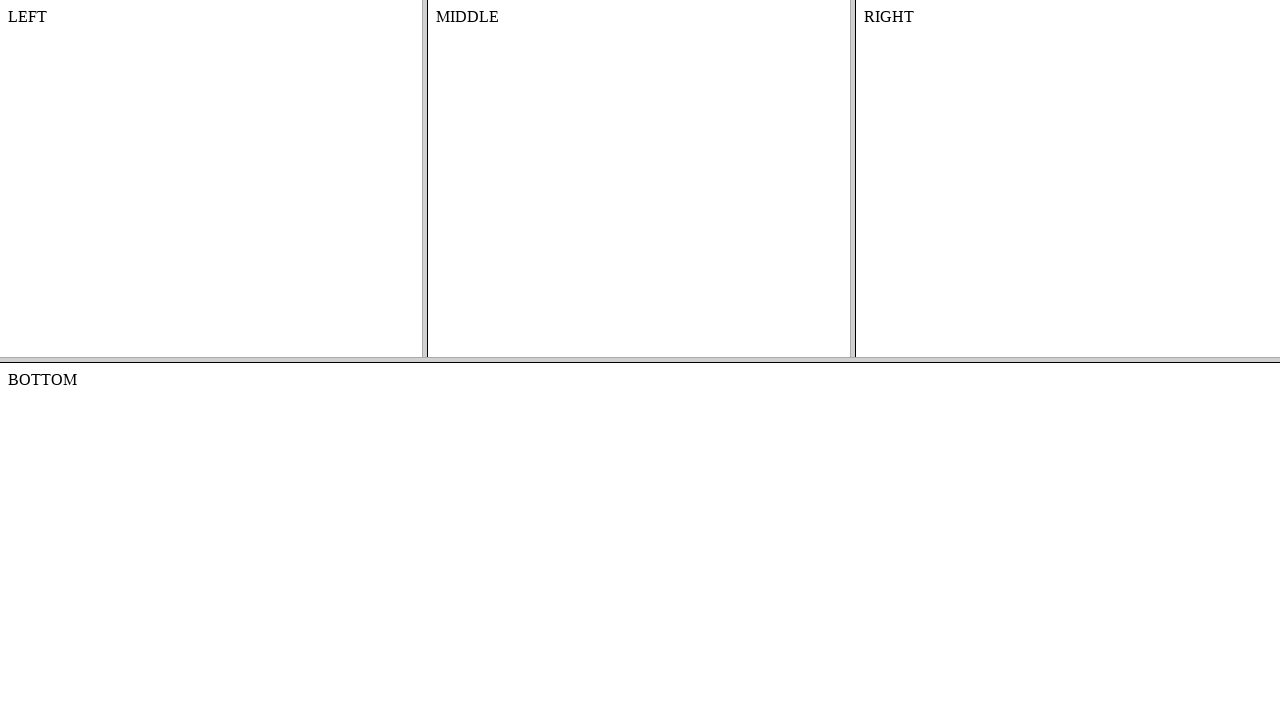

Retrieved text from left frame: '
    LEFT
    

'
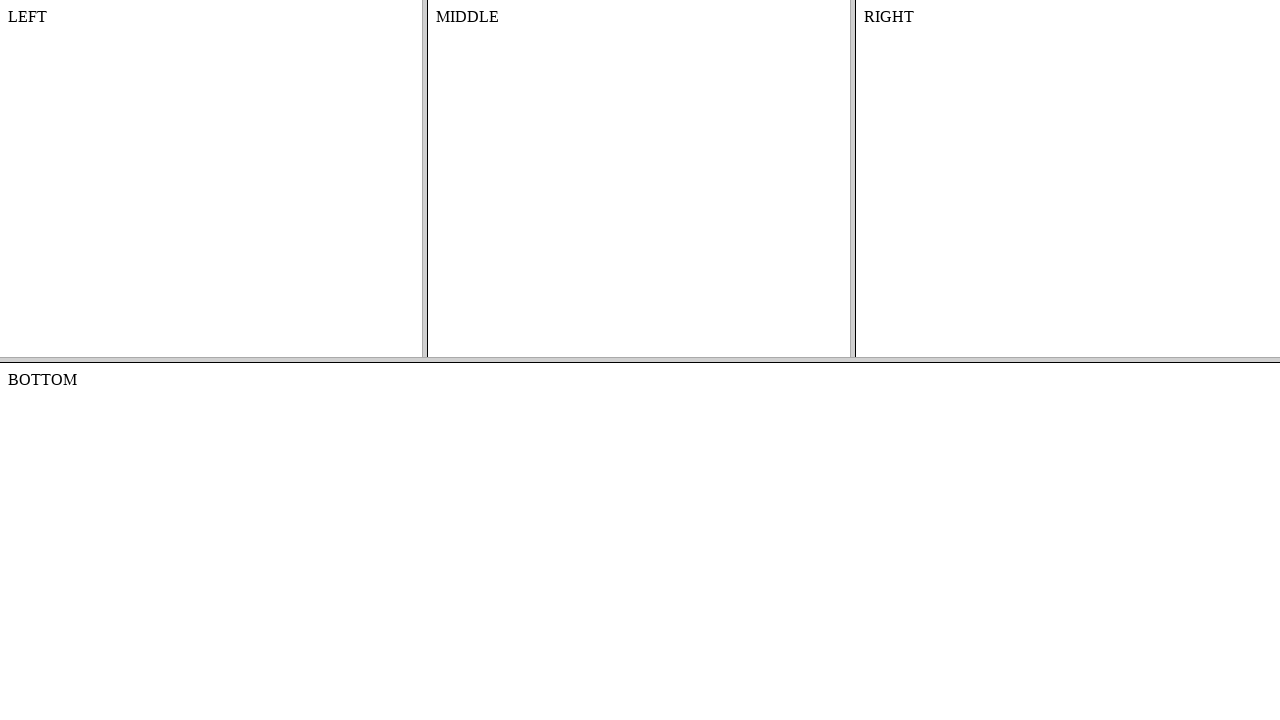

Located frame-middle within frame-top
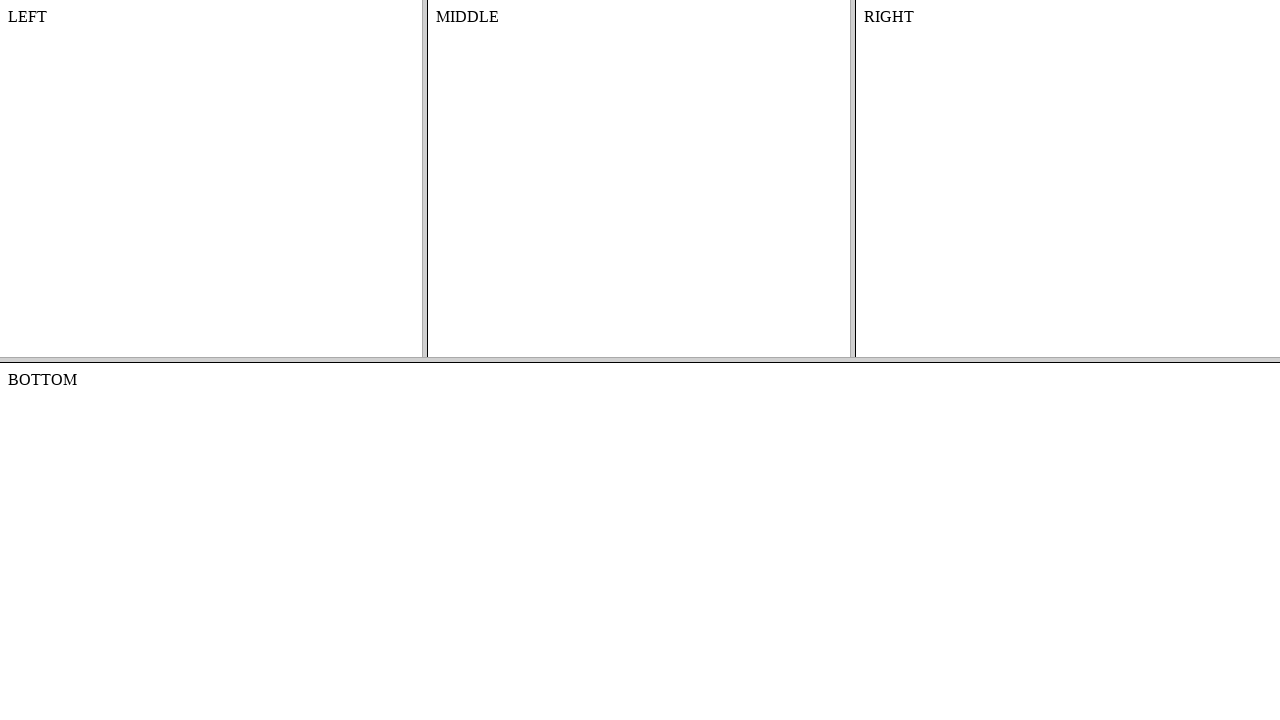

Retrieved text from middle frame: 'MIDDLE'
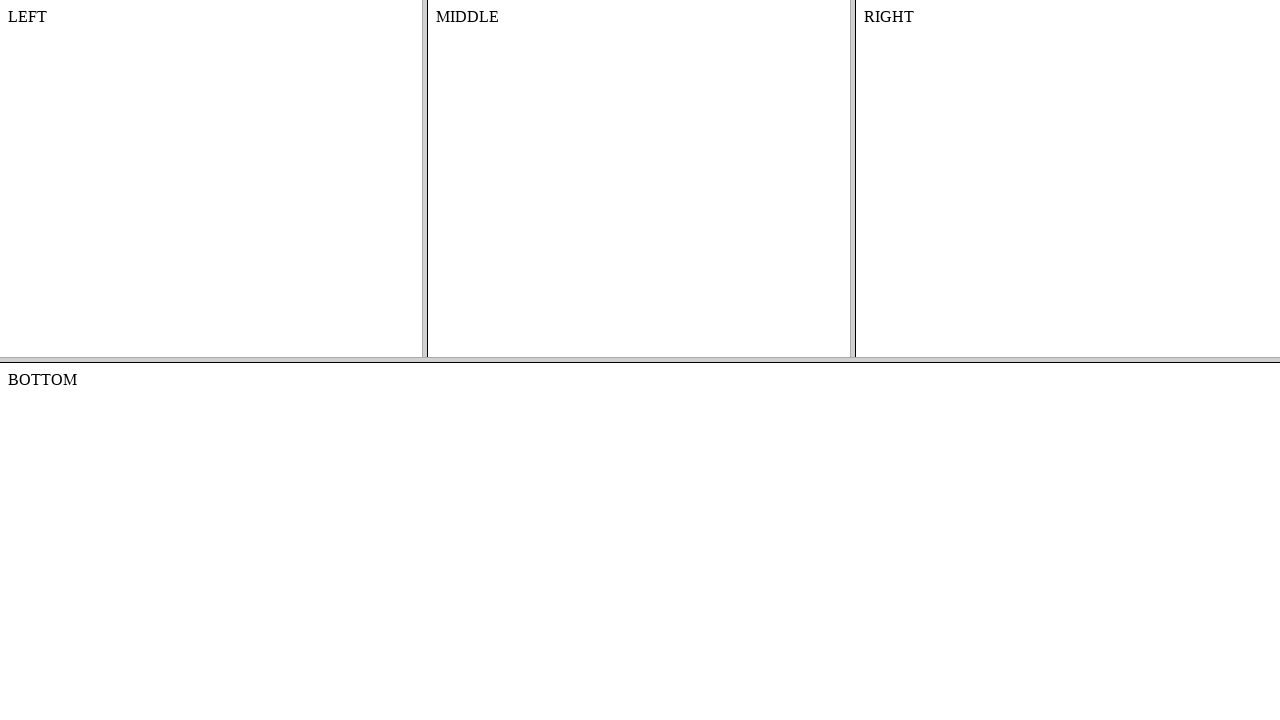

Located frame-bottom at root level
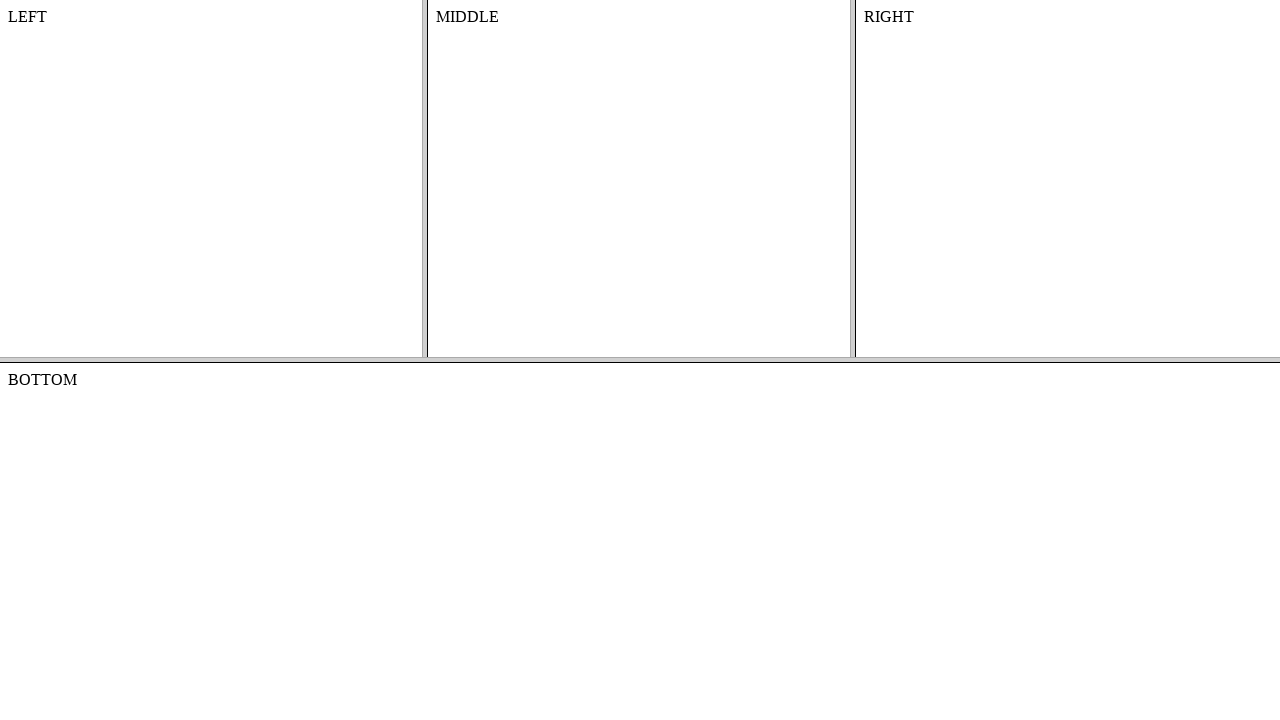

Retrieved text from bottom frame: 'BOTTOM
'
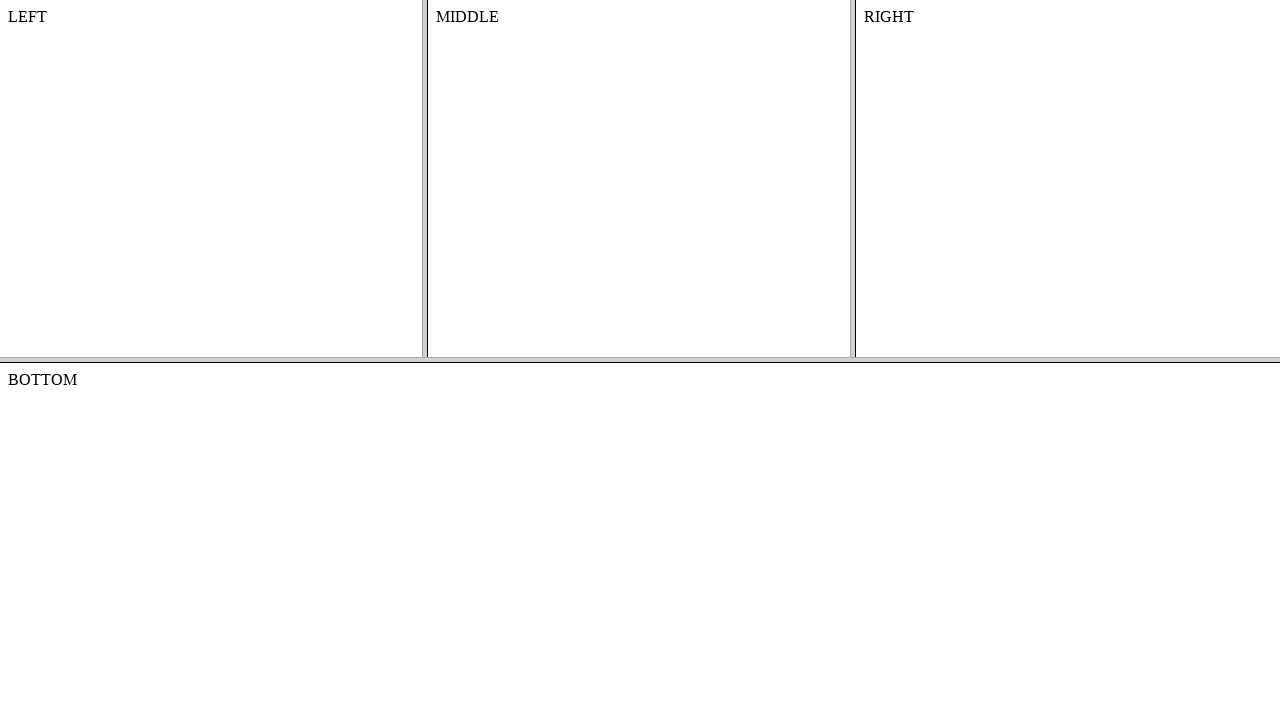

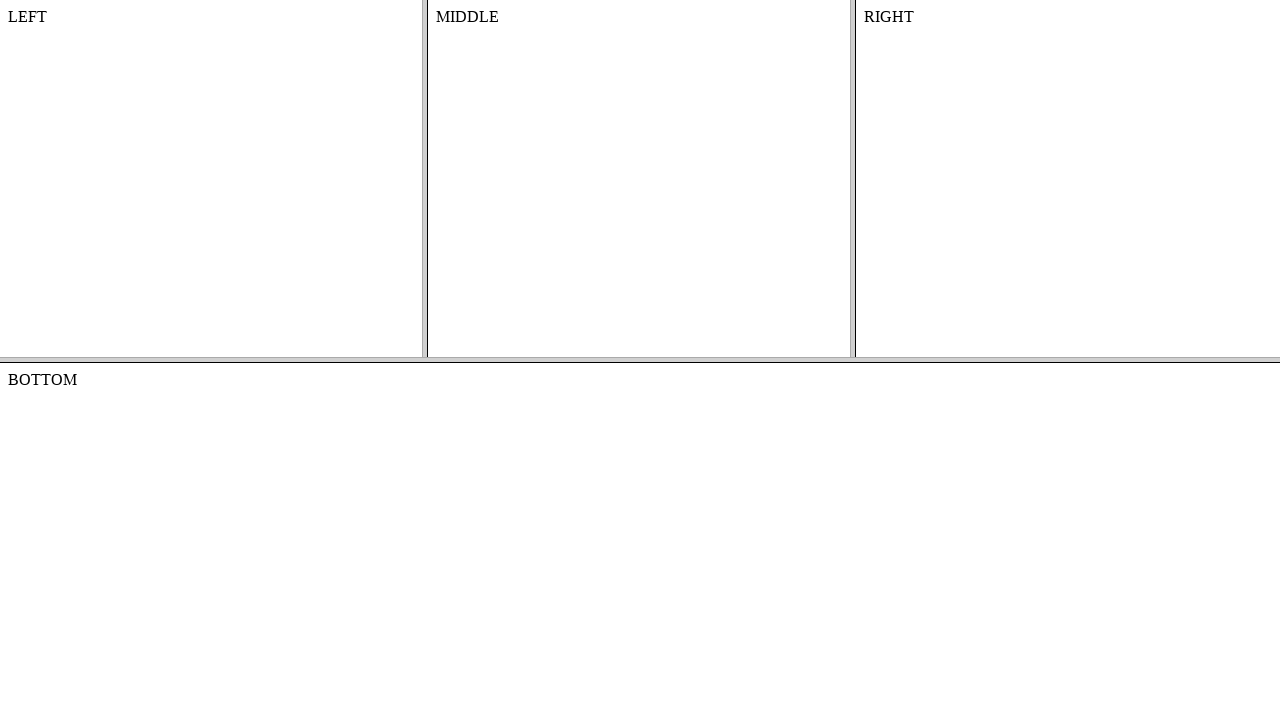